Tests navigation through dropdown menus by hovering over the "Courses" navbar dropdown, then hovering over "Software Testing Tamil" submenu, and clicking on "ST Master Class" link.

Starting URL: https://lh.inmakesedu.com/home

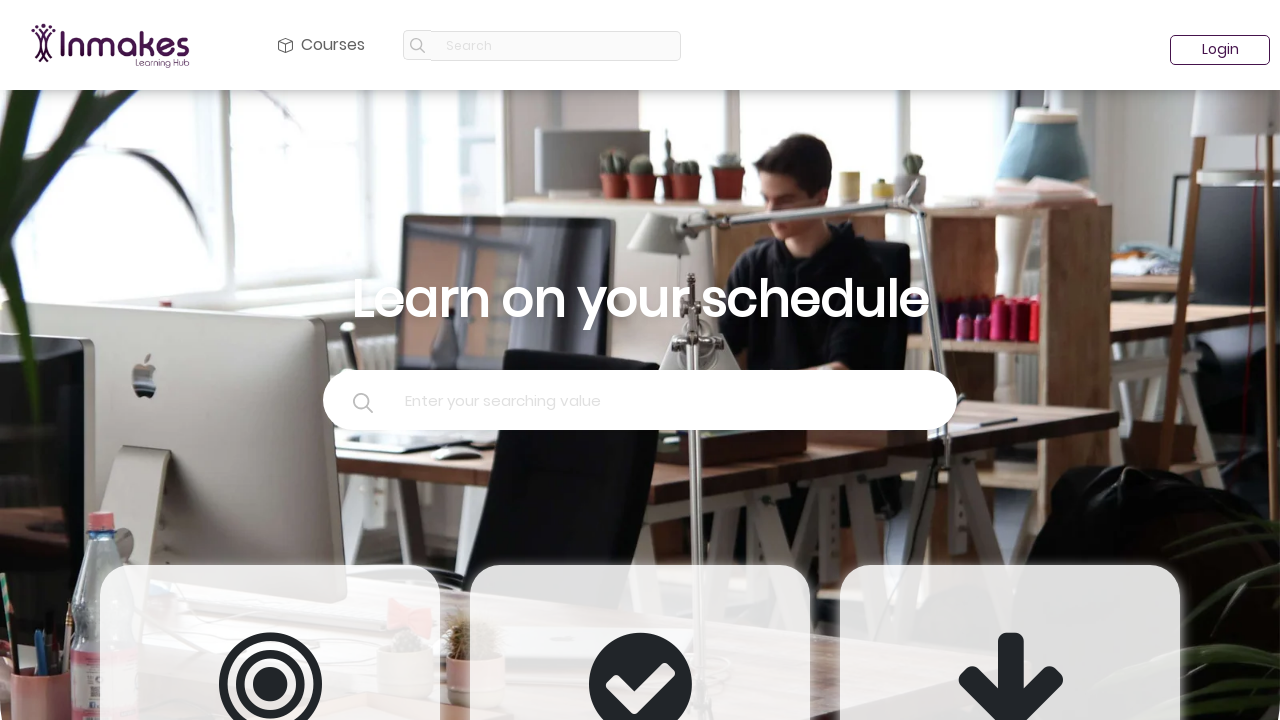

Hovered over Courses navbar dropdown at (322, 45) on #navbarDropdown
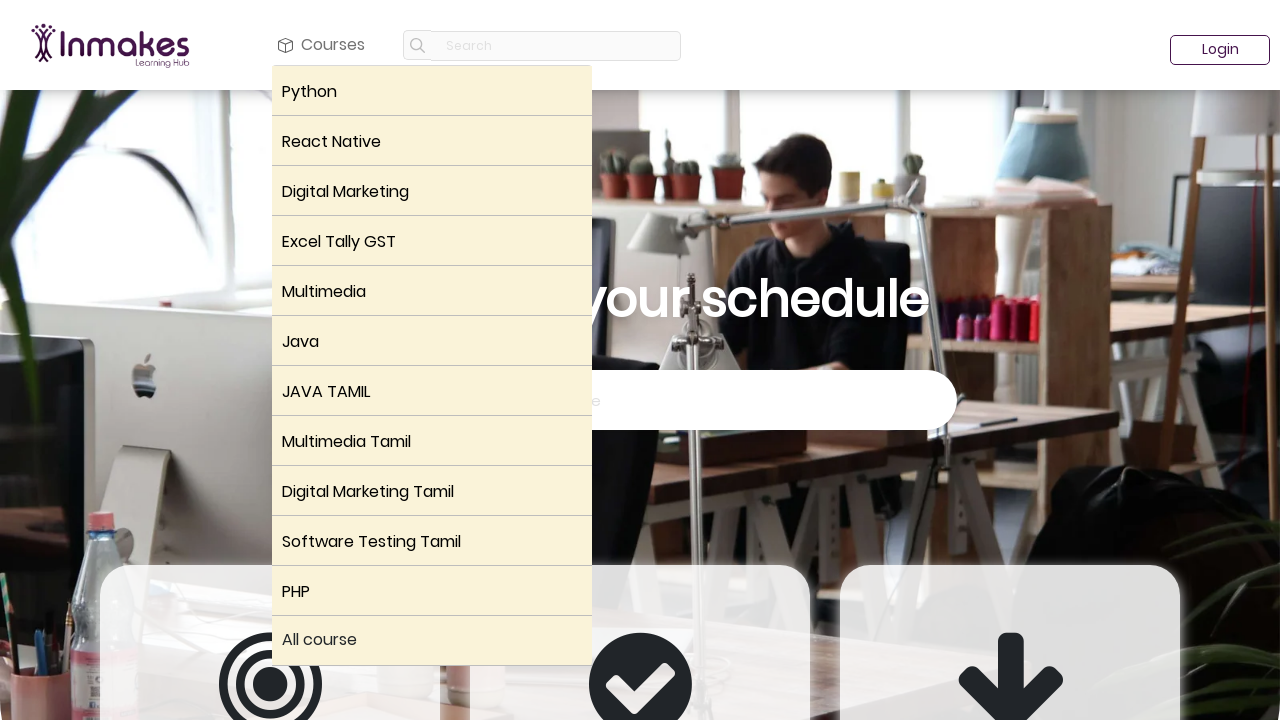

Hovered over Software Testing Tamil submenu at (432, 542) on xpath=//p[text()='Software Testing Tamil']
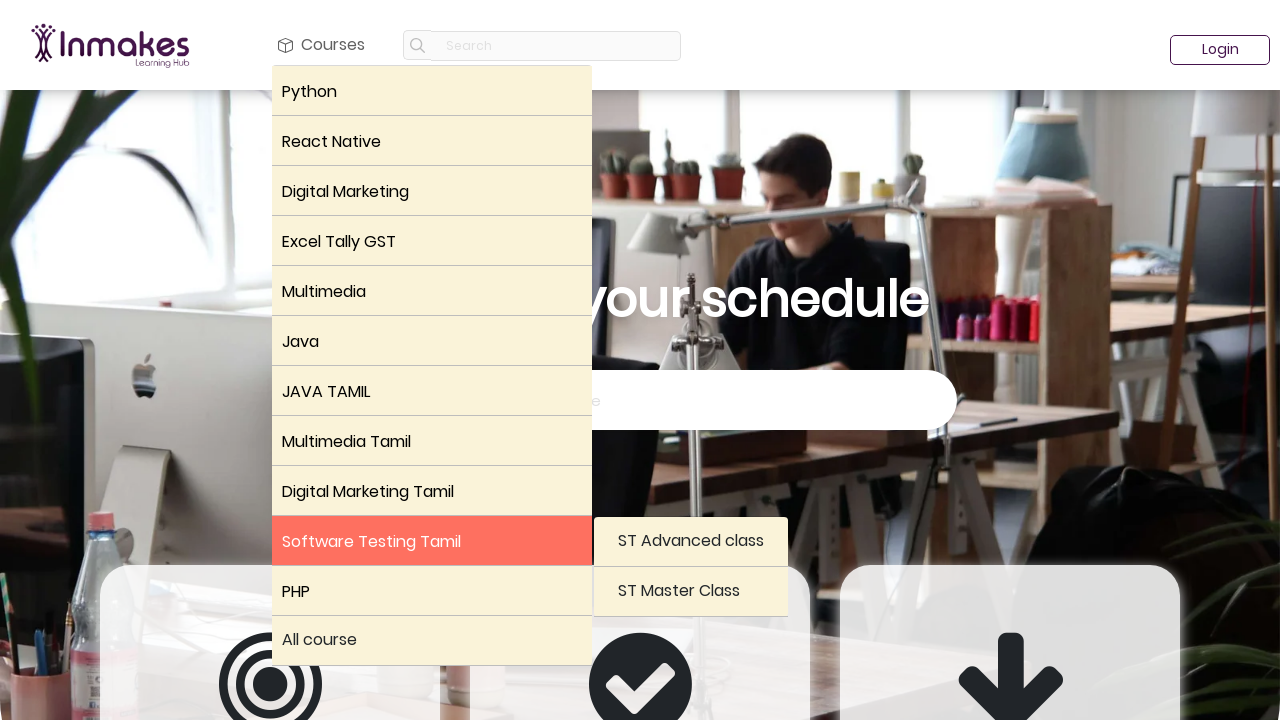

Clicked on ST Master Class link at (691, 592) on xpath=//a[text()='ST Master Class']
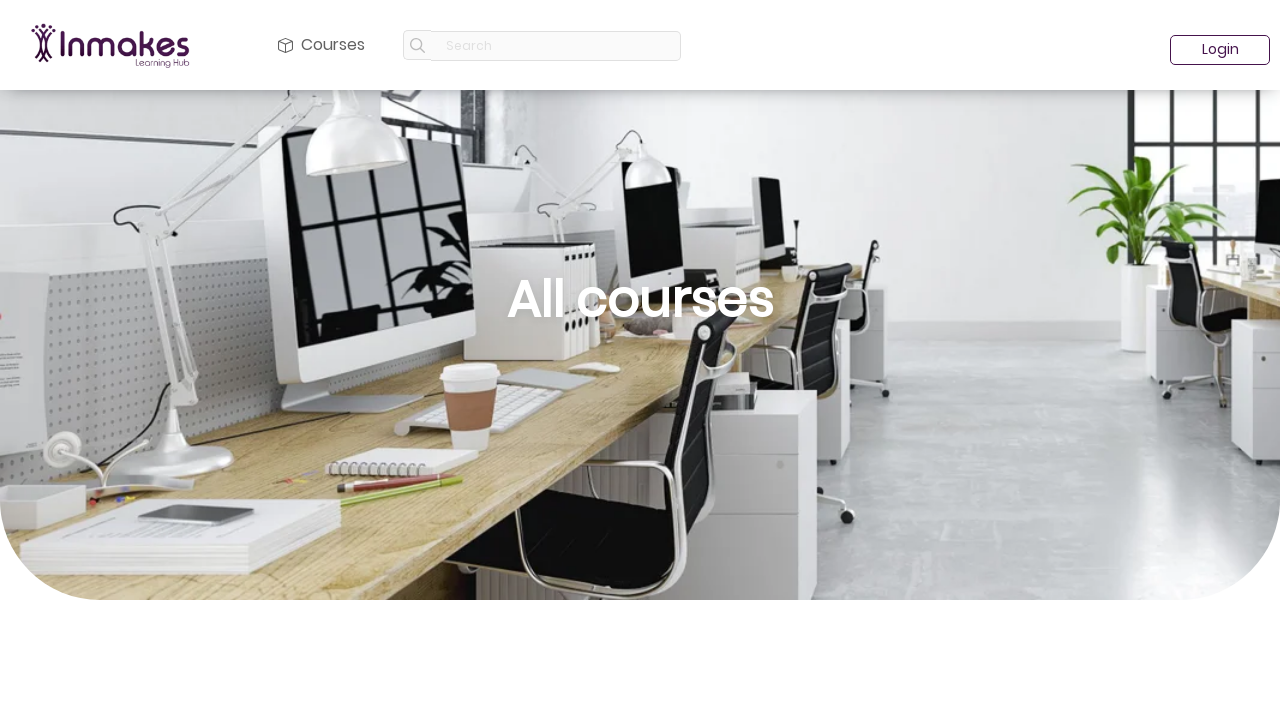

Page navigation completed, networkidle state reached
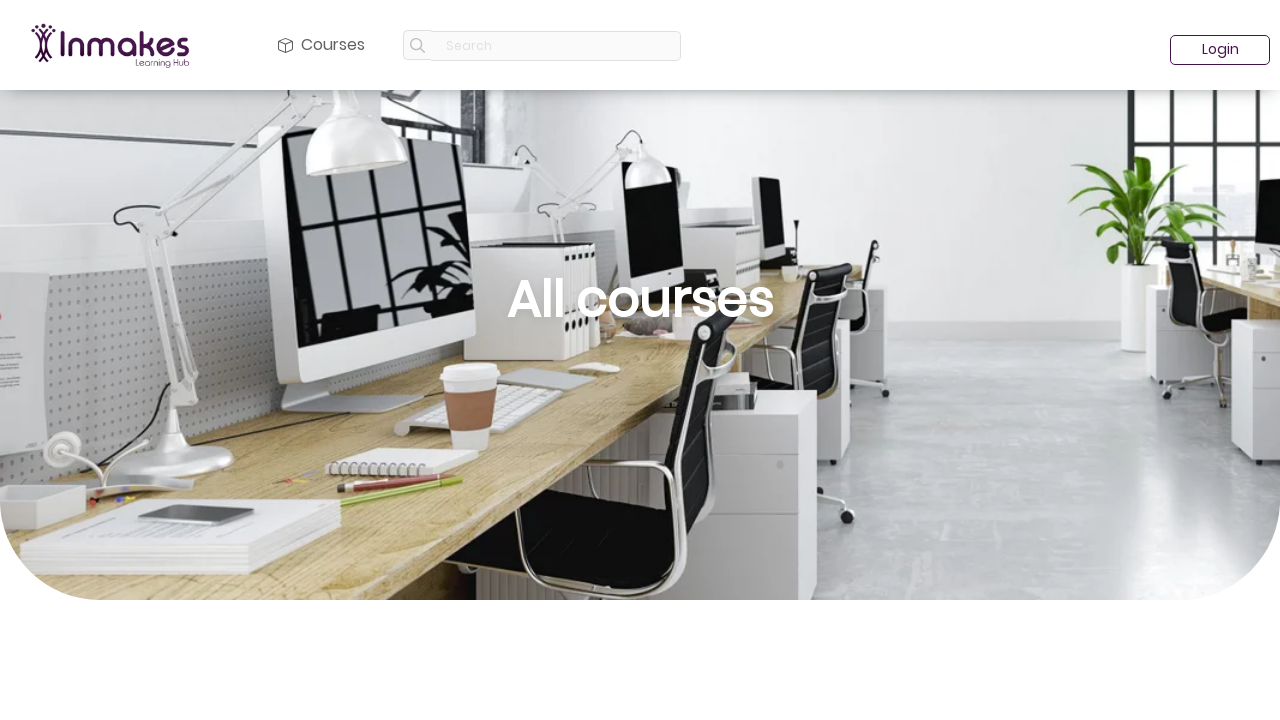

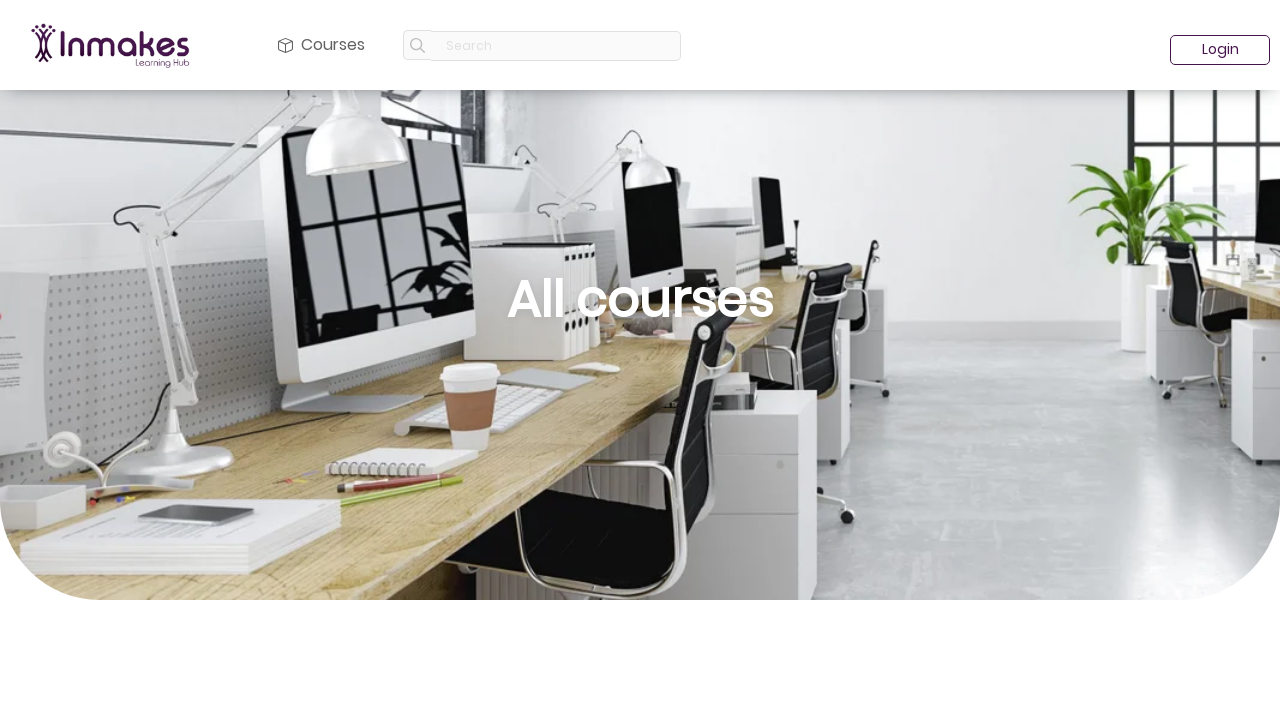